Tests iframe navigation by switching between different frames and reading content

Starting URL: https://demoqa.com/frames

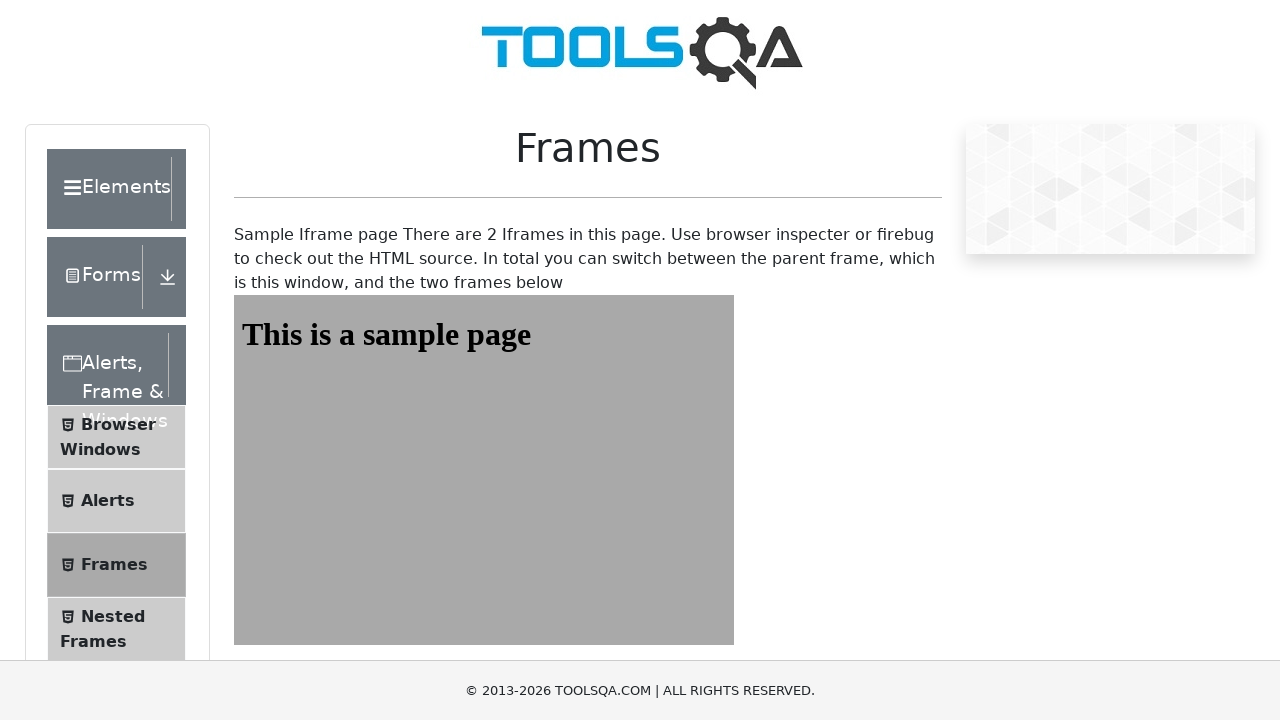

Navigated to frames example page
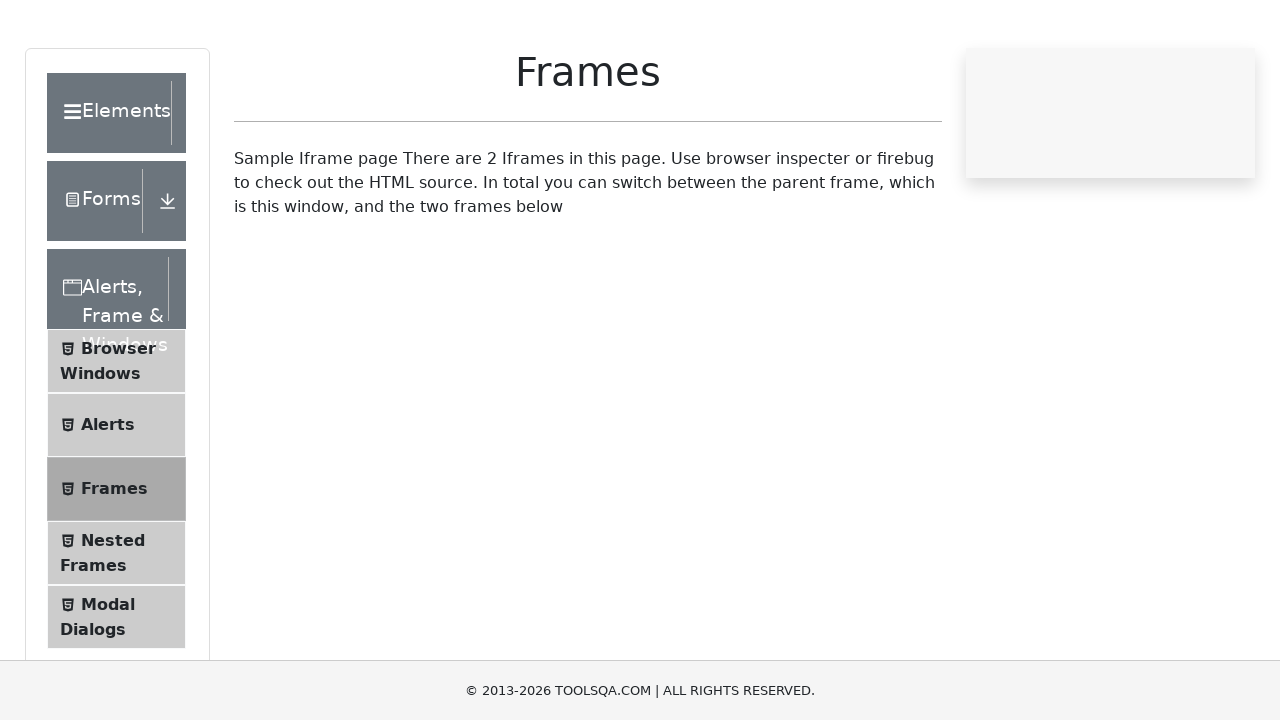

Selected frame1
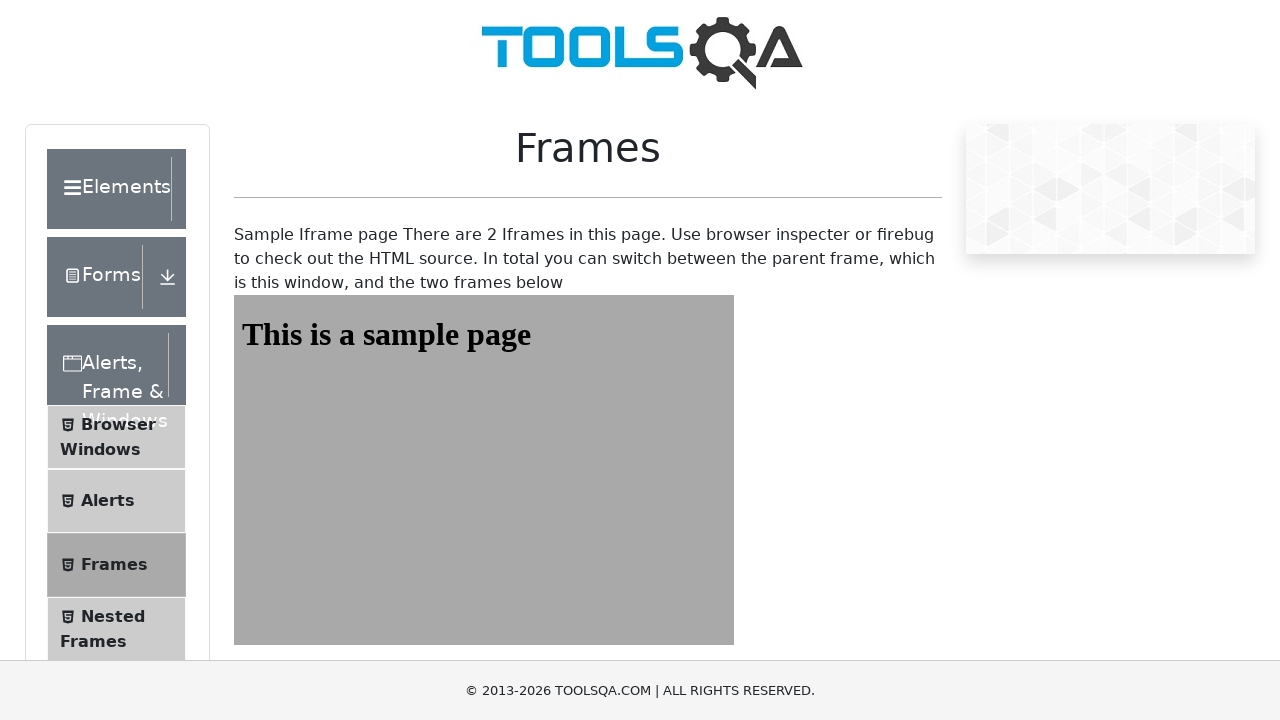

Retrieved heading text from frame1: This is a sample page
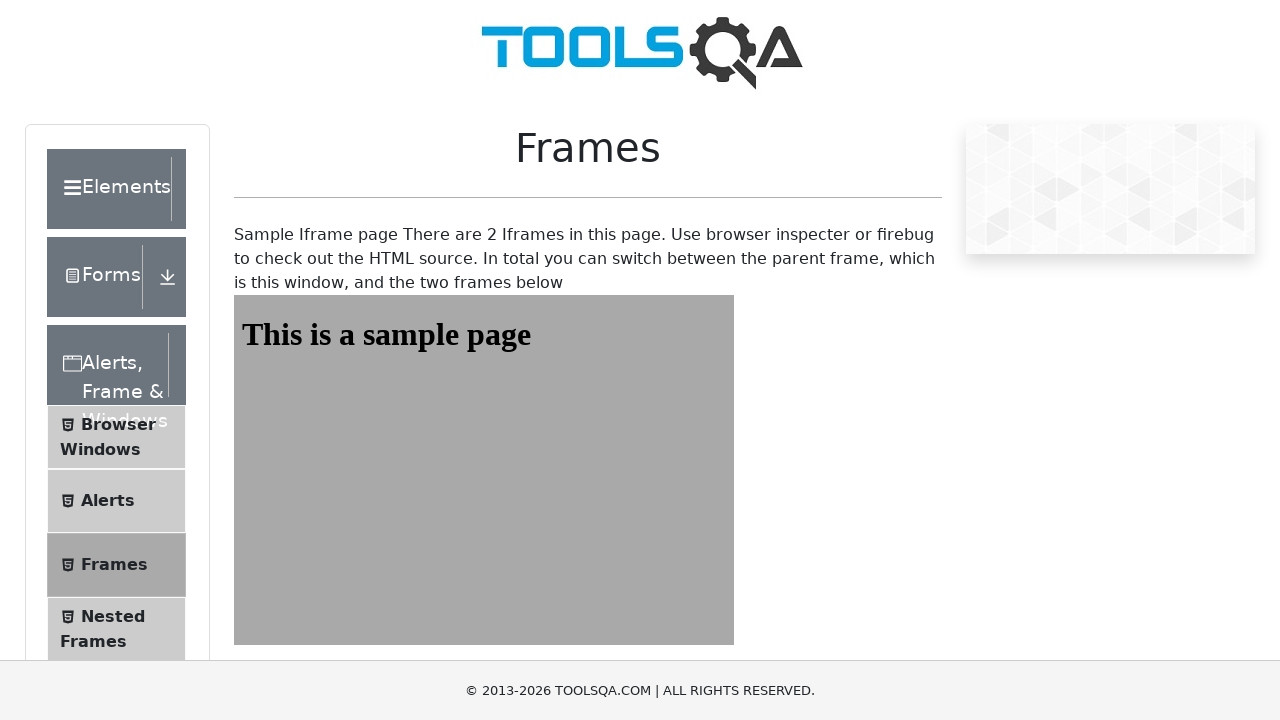

Selected frame2
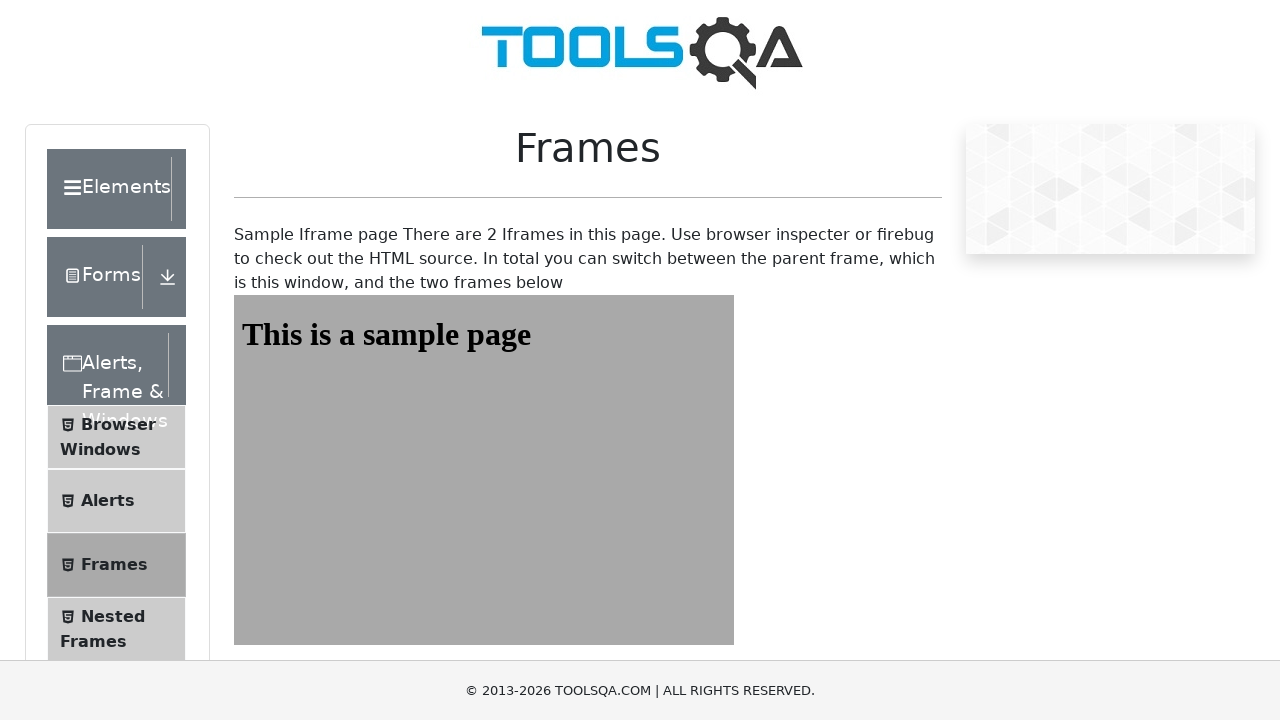

Retrieved heading text from frame2: This is a sample page
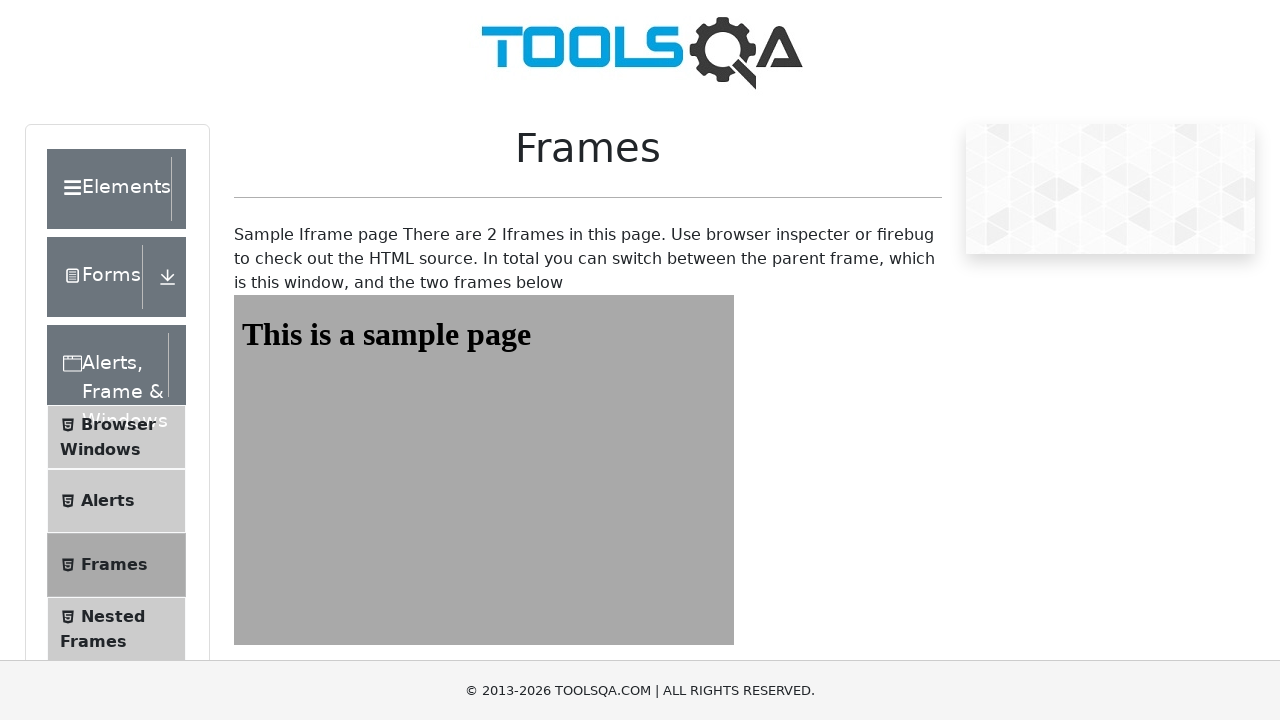

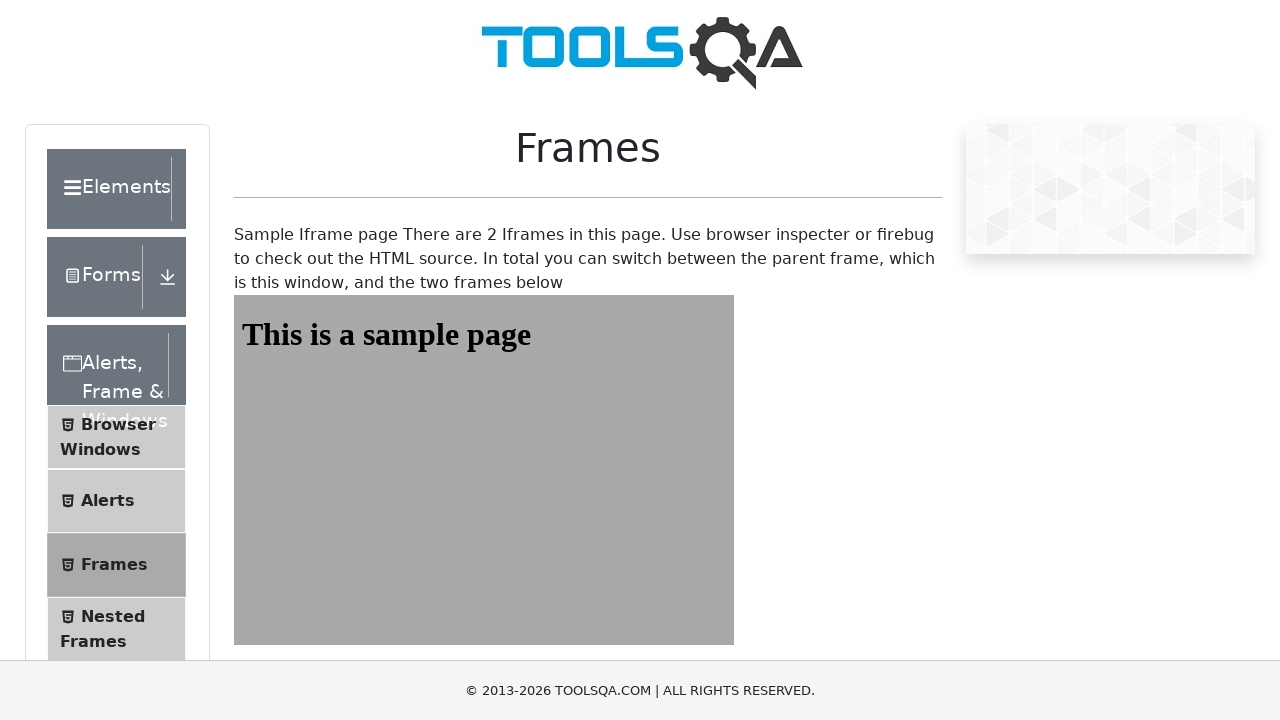